Navigates to Form Authentication page, clicks login without credentials, and verifies error is displayed

Starting URL: https://the-internet.herokuapp.com/

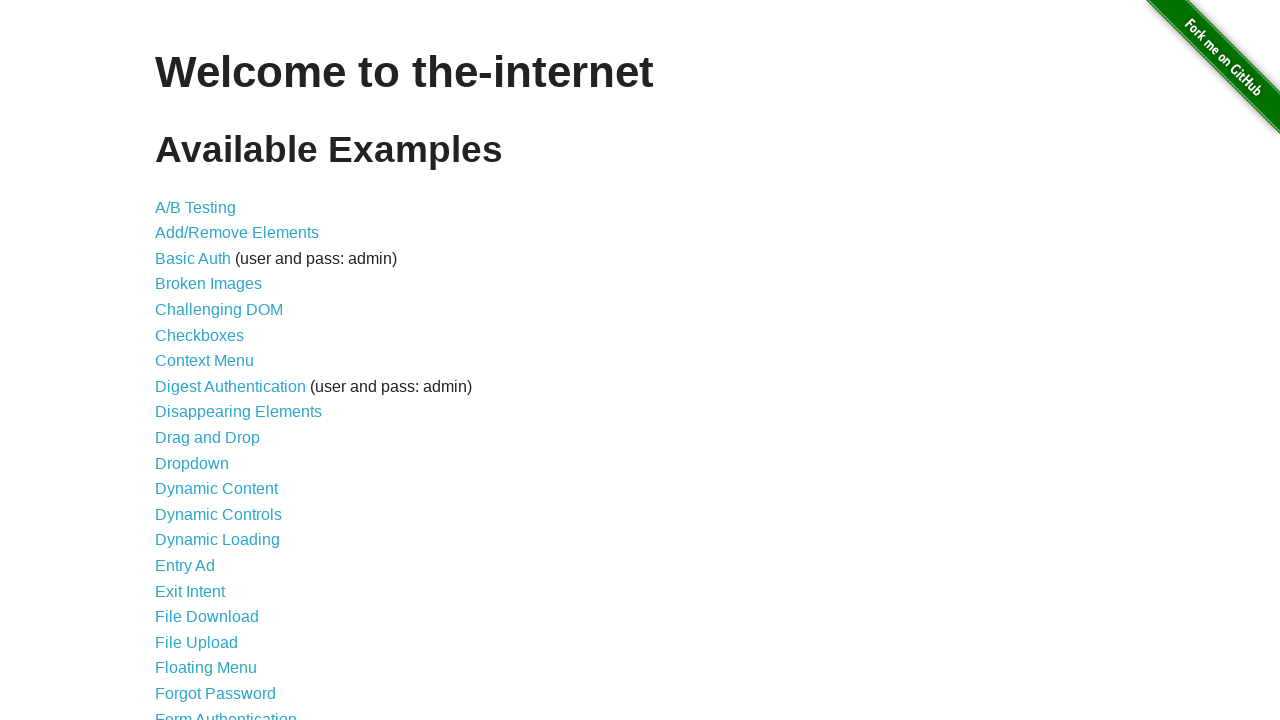

Clicked on Form Authentication link at (226, 712) on a:text("Form Authentication")
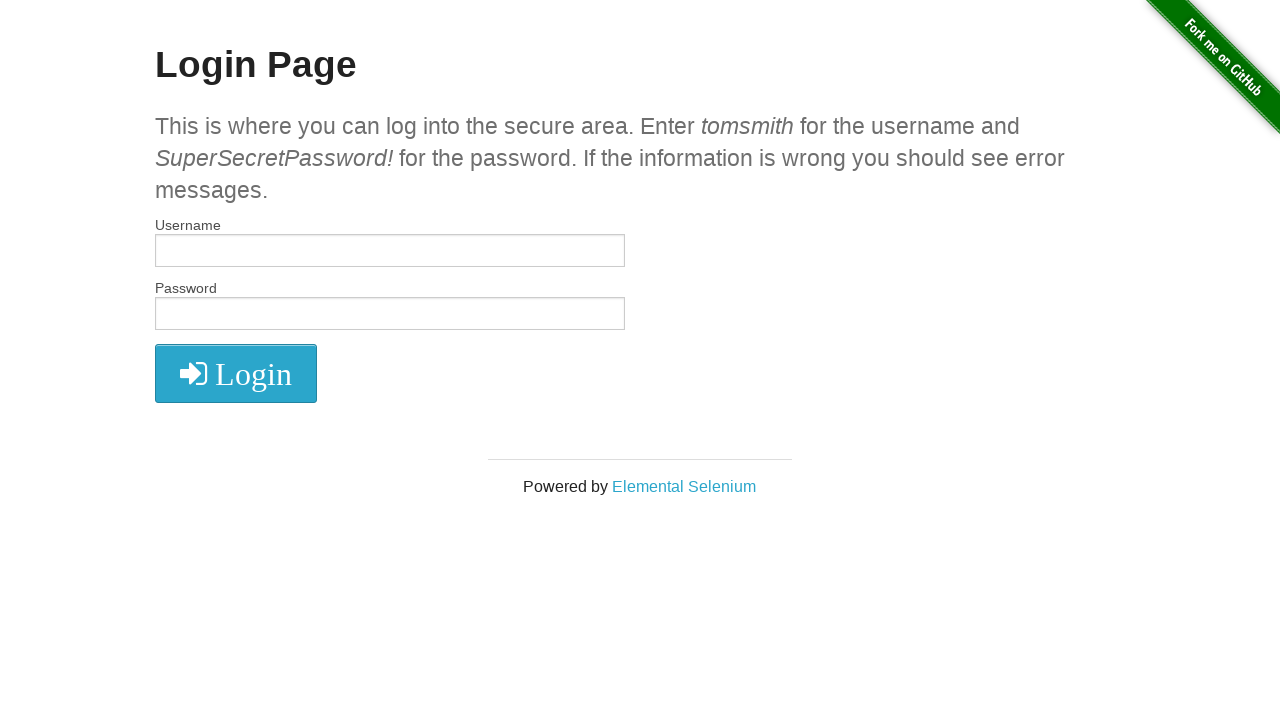

Clicked login button without entering credentials at (236, 374) on xpath=//button/i
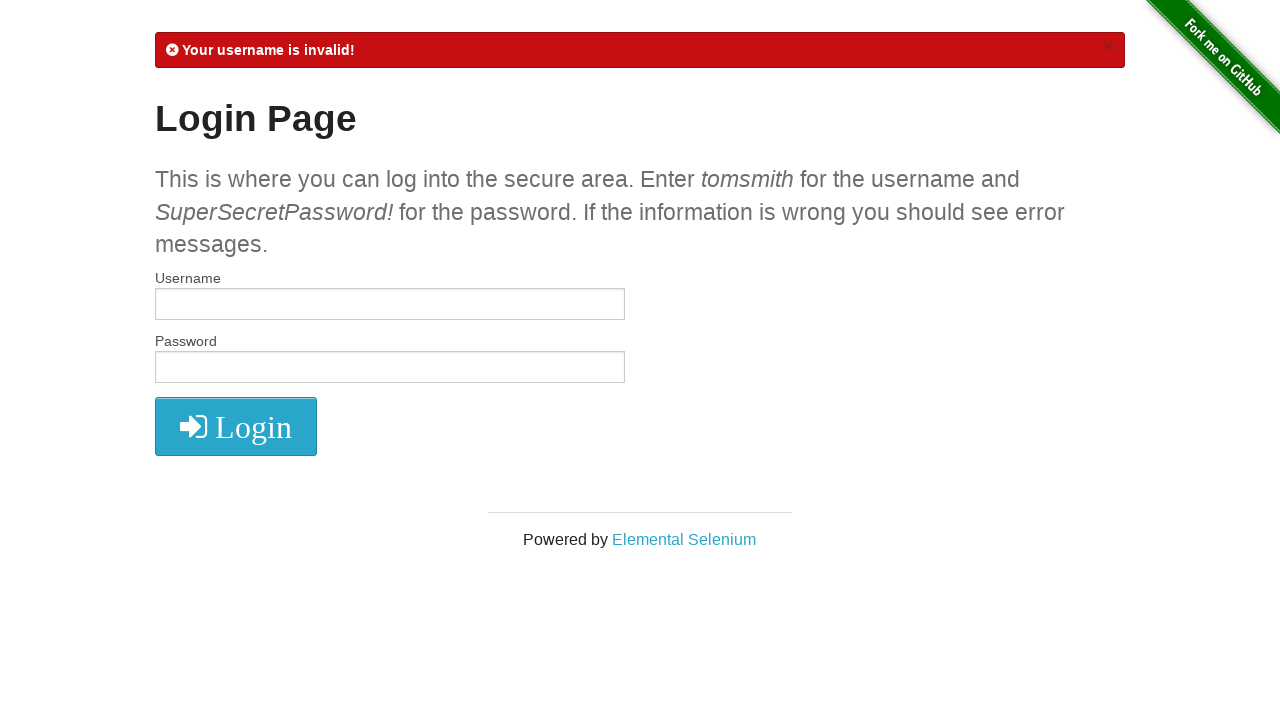

Located error message element
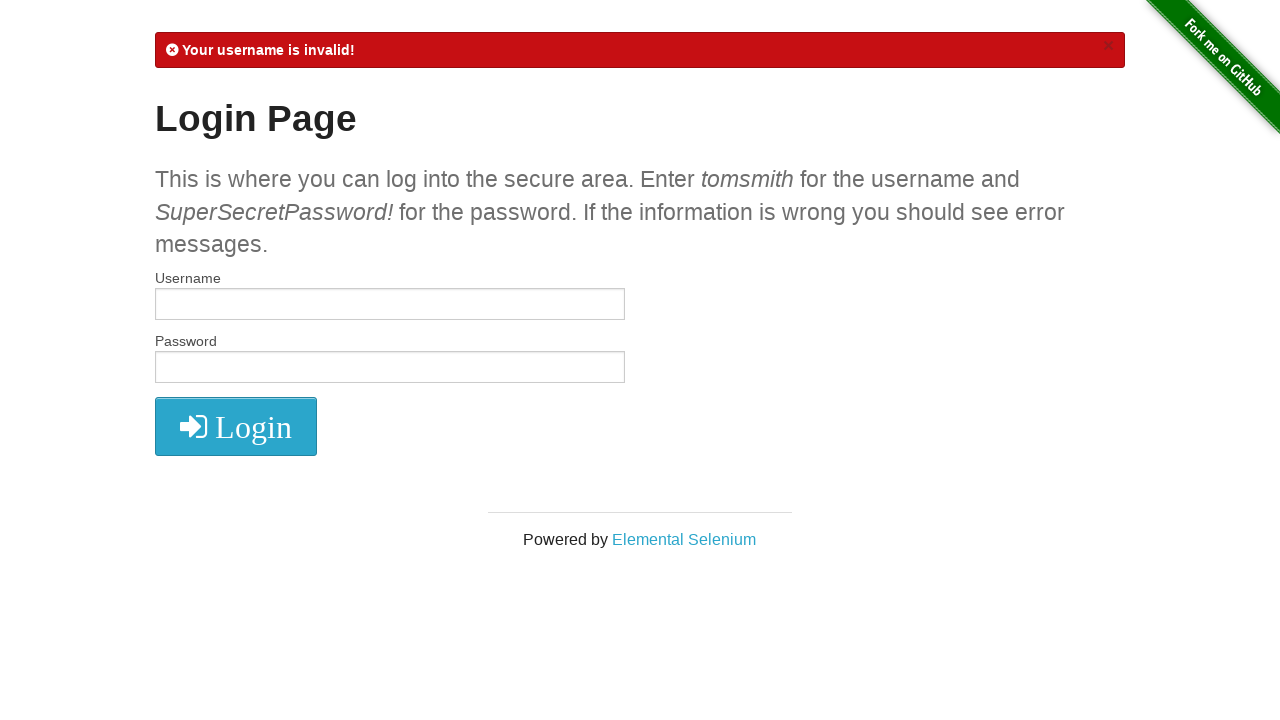

Verified error message is visible
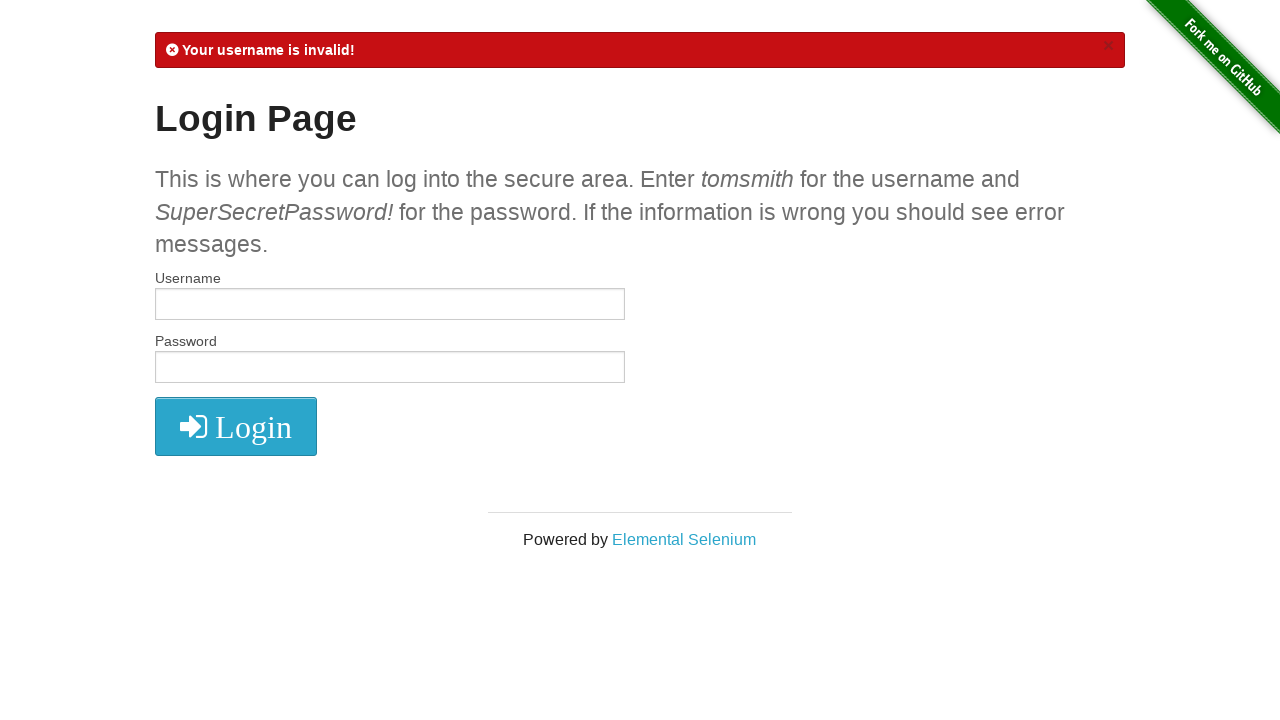

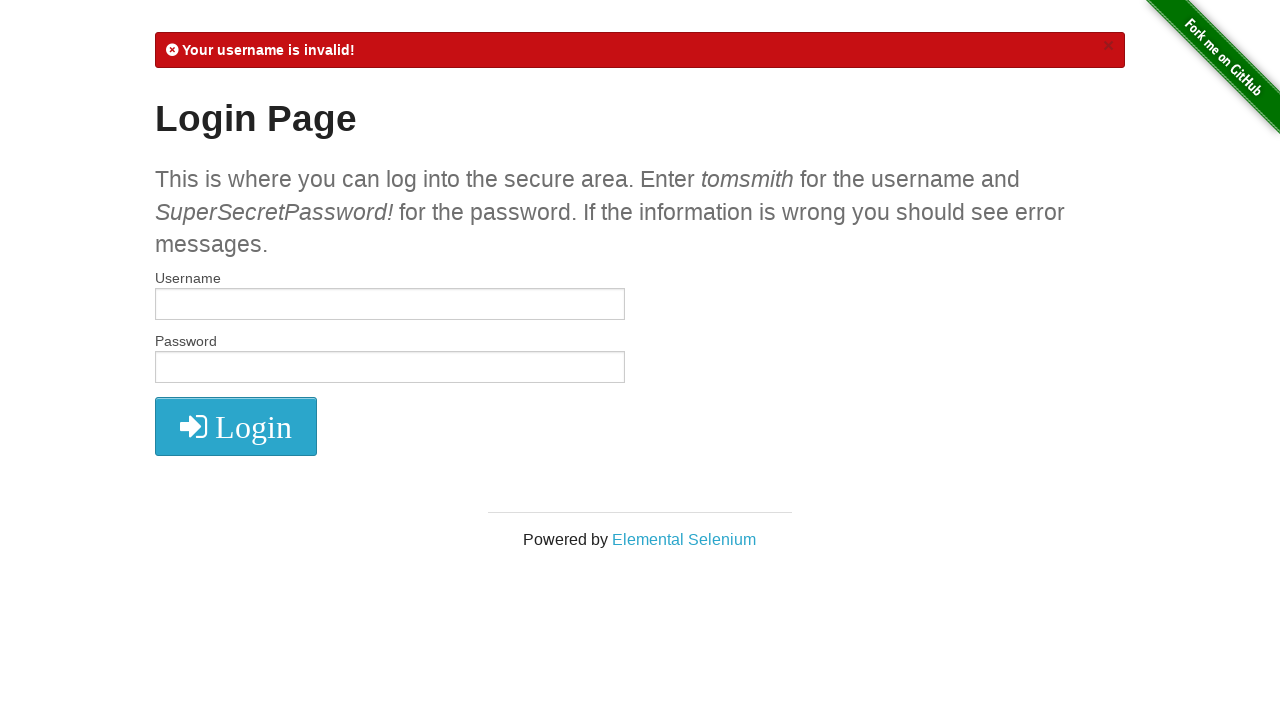